Waits for price to reach $100, clicks book button, solves a math problem and submits the answer

Starting URL: http://suninjuly.github.io/explicit_wait2.html

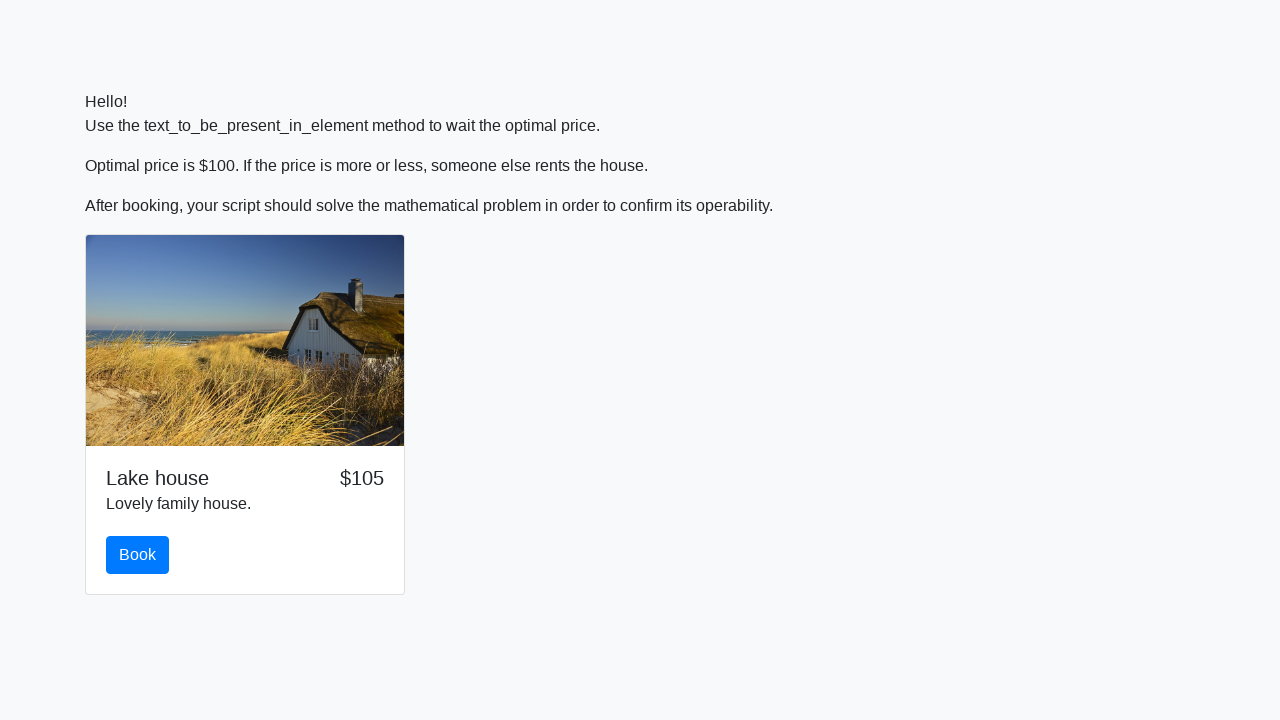

Waited for price to reach $100
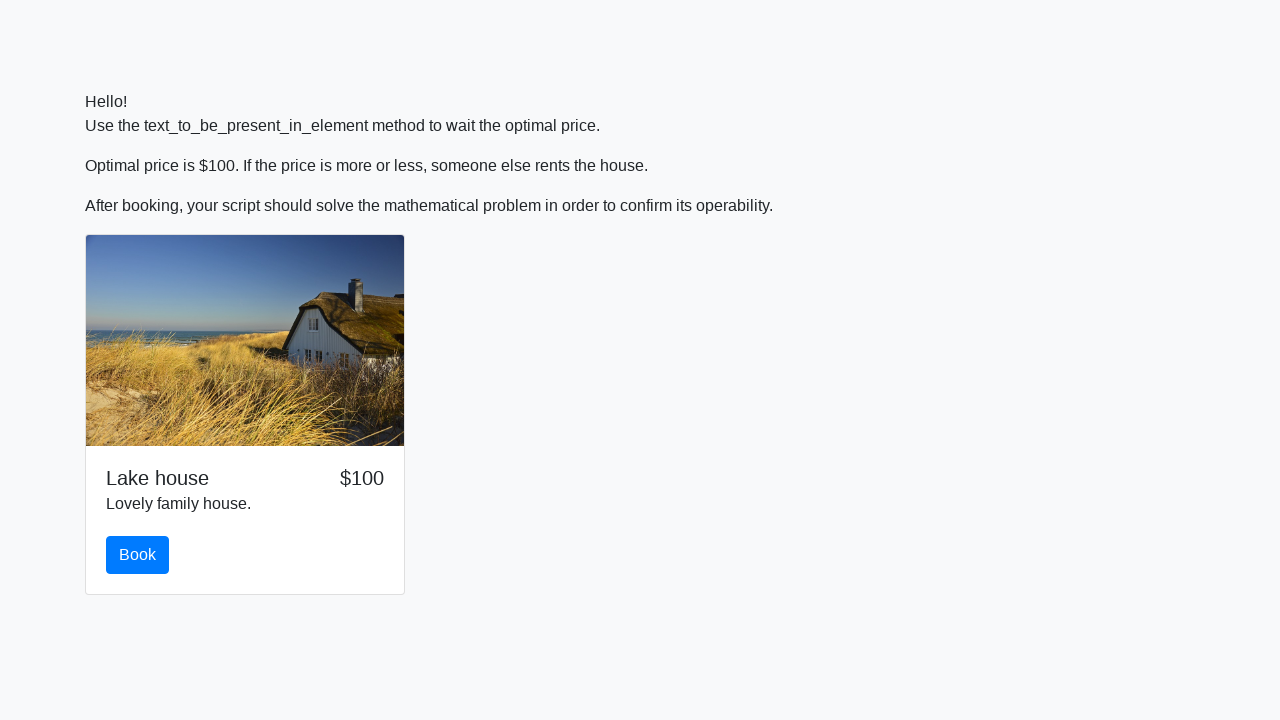

Clicked the book button at (138, 555) on #book
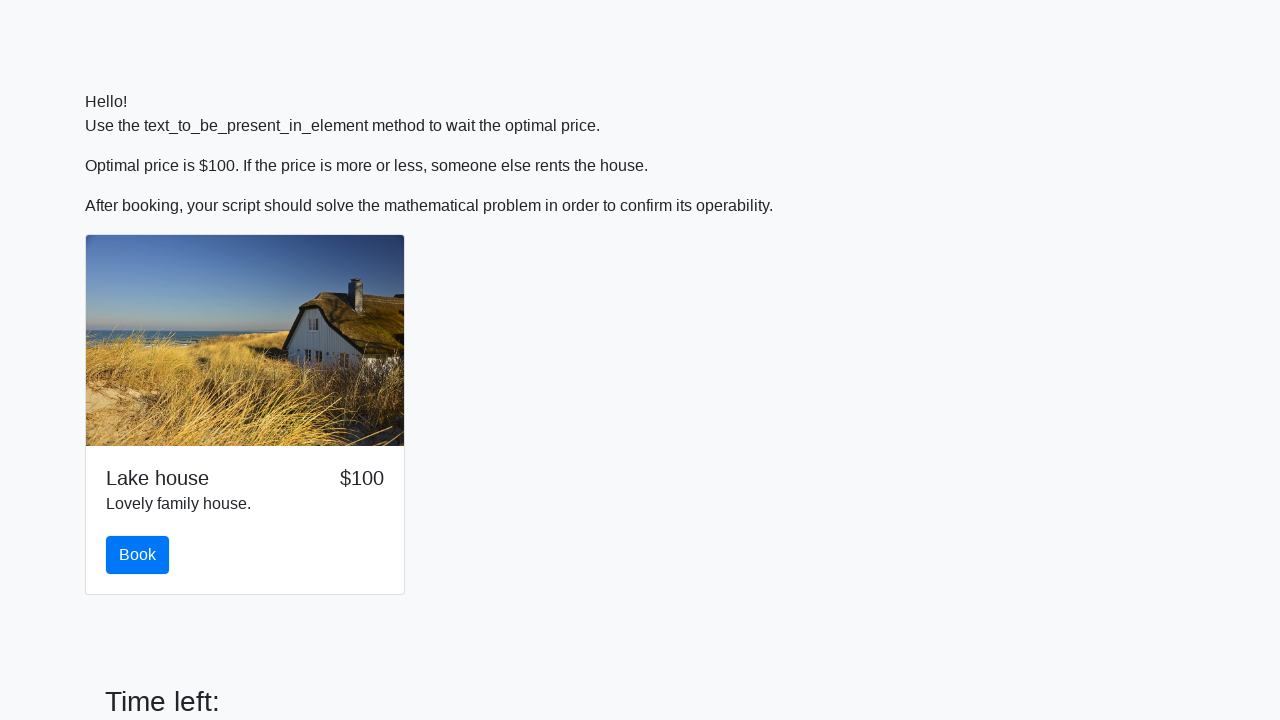

Retrieved integer value for calculation: 539
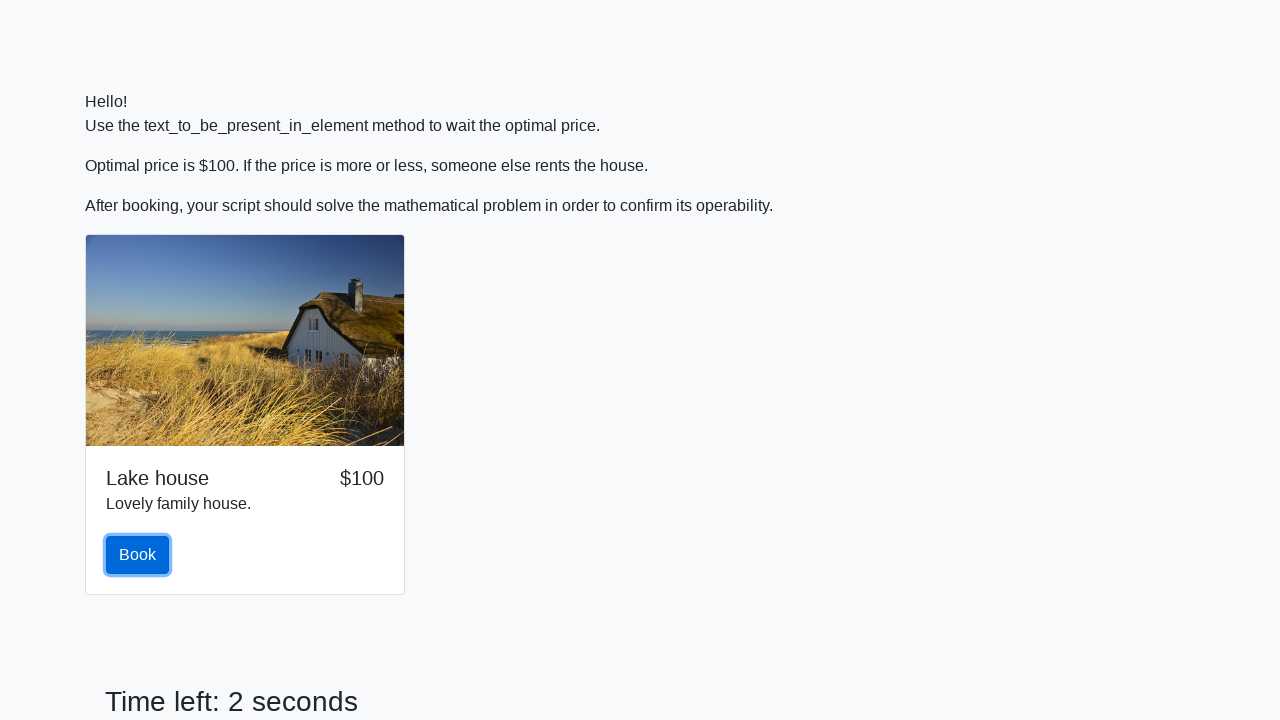

Calculated math problem result: 2.461205890342677
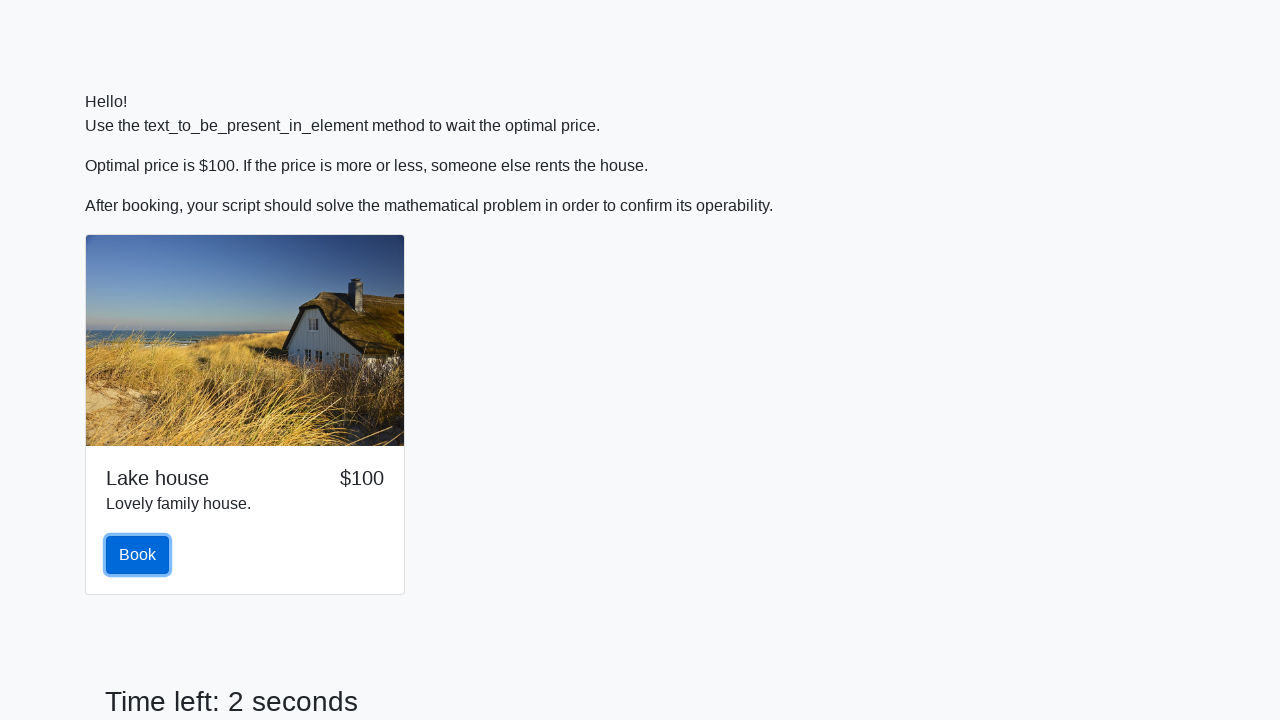

Filled answer field with calculated value on #answer
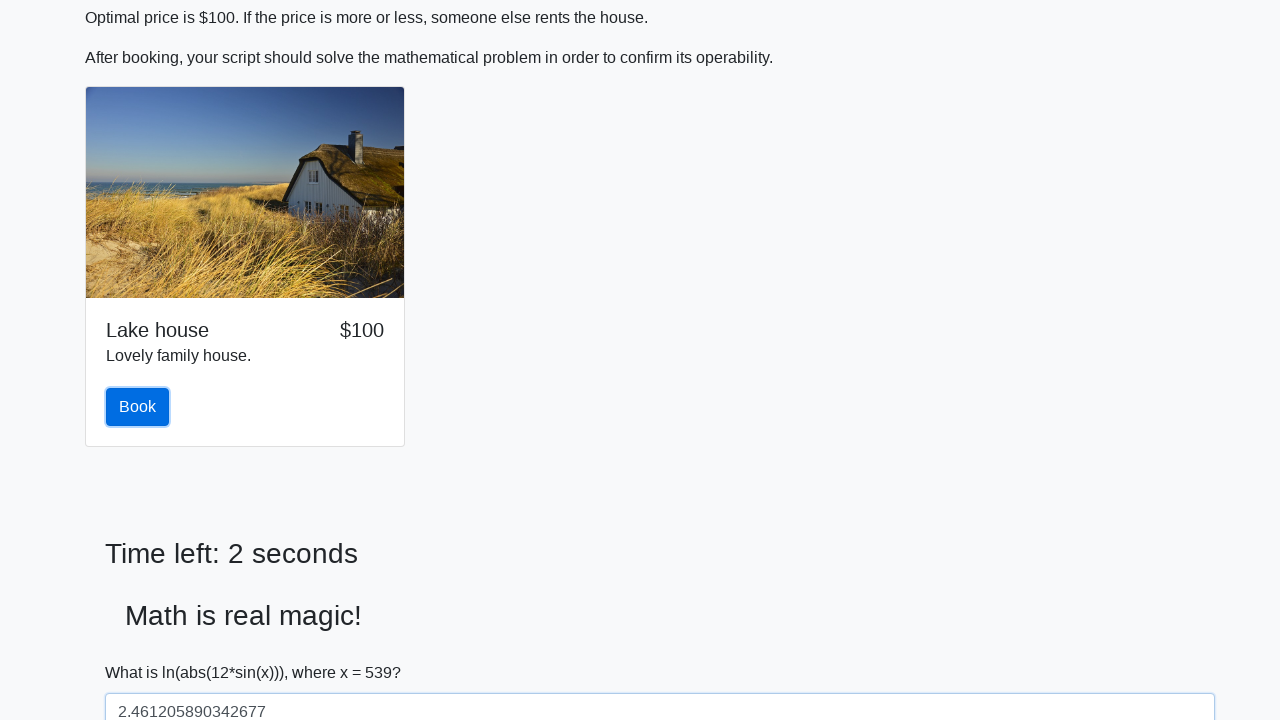

Submitted the form at (143, 651) on [type='submit']
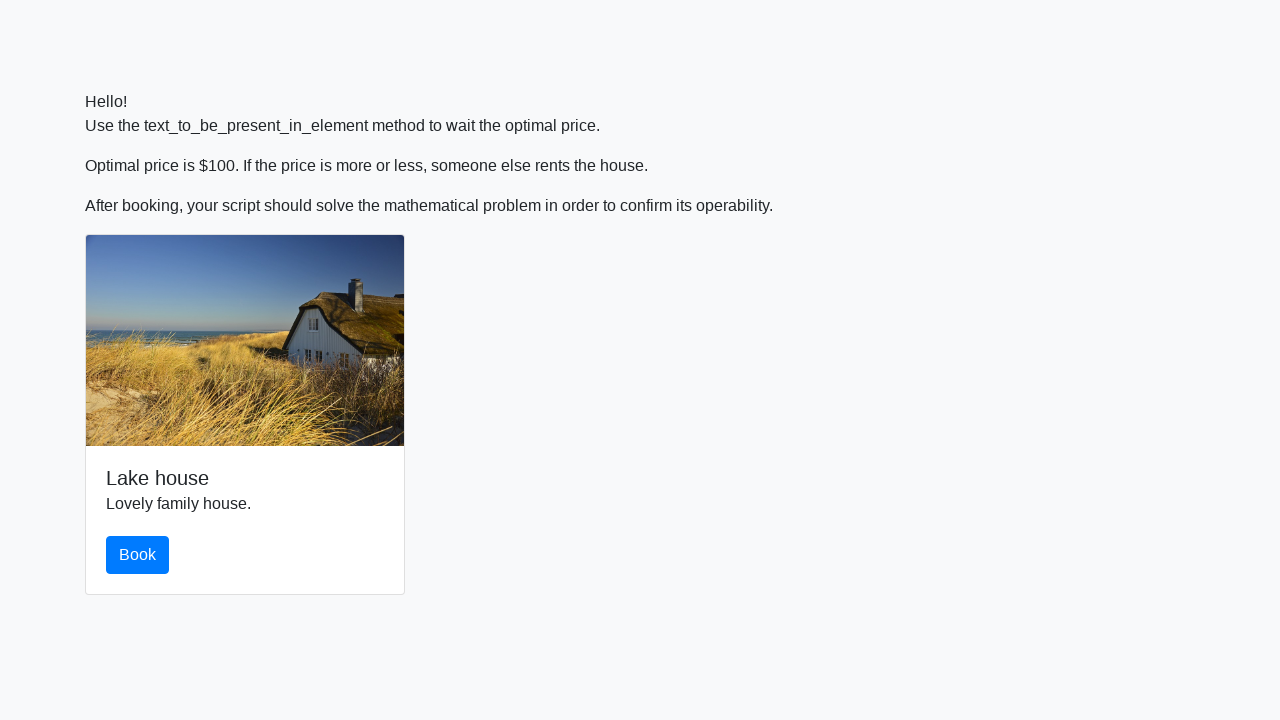

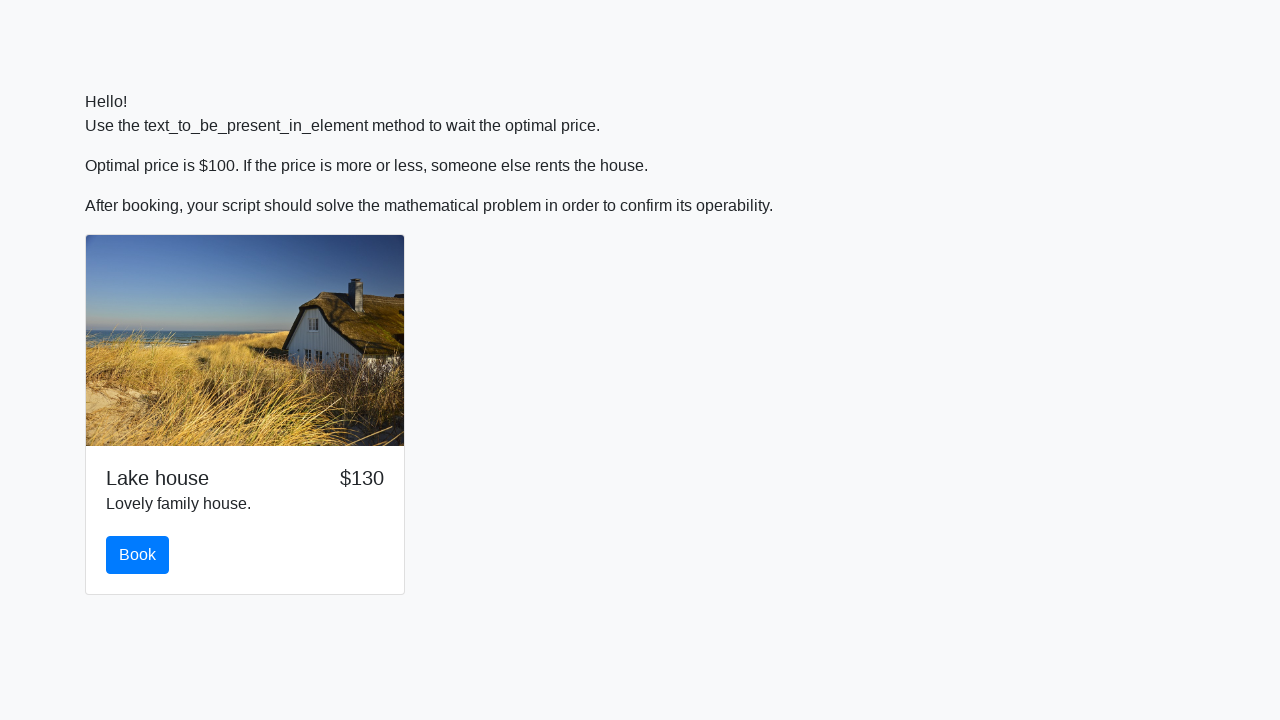